Tests opting out of A/B tests by adding an opt-out cookie before visiting the A/B test page, then navigating to verify the page shows "No A/B Test".

Starting URL: http://the-internet.herokuapp.com

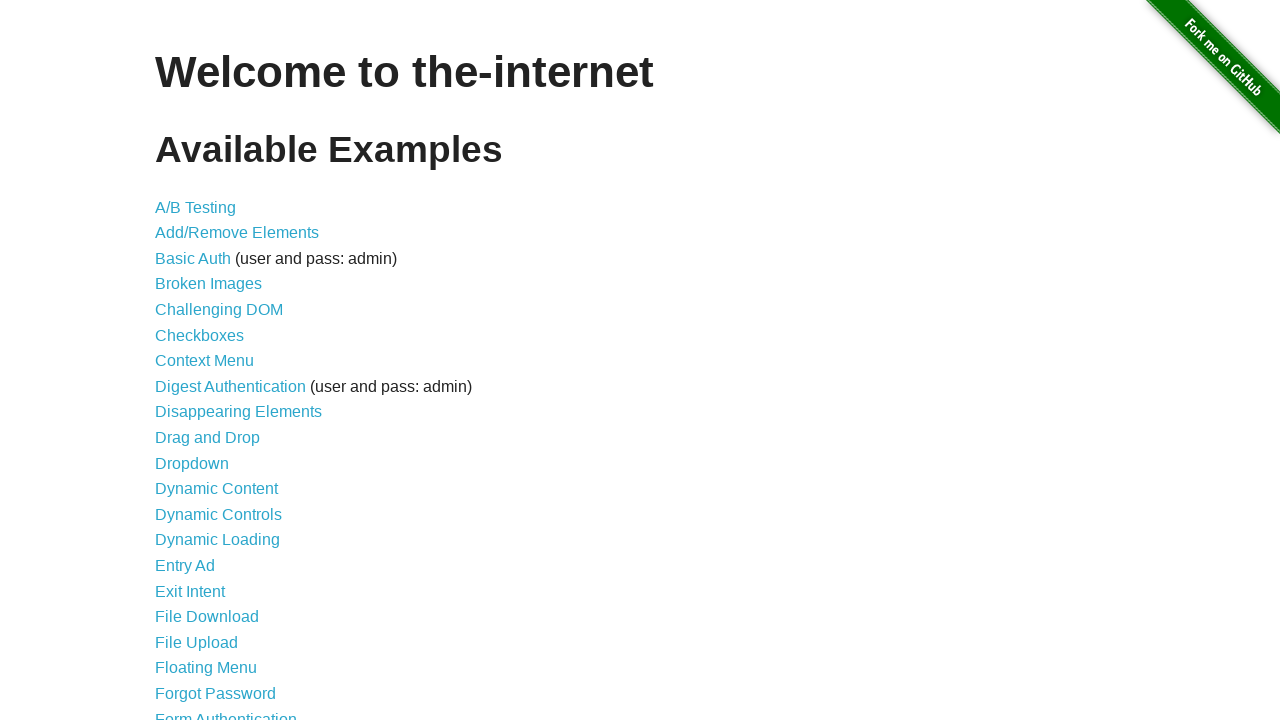

Added optimizelyOptOut cookie to opt out of A/B tests
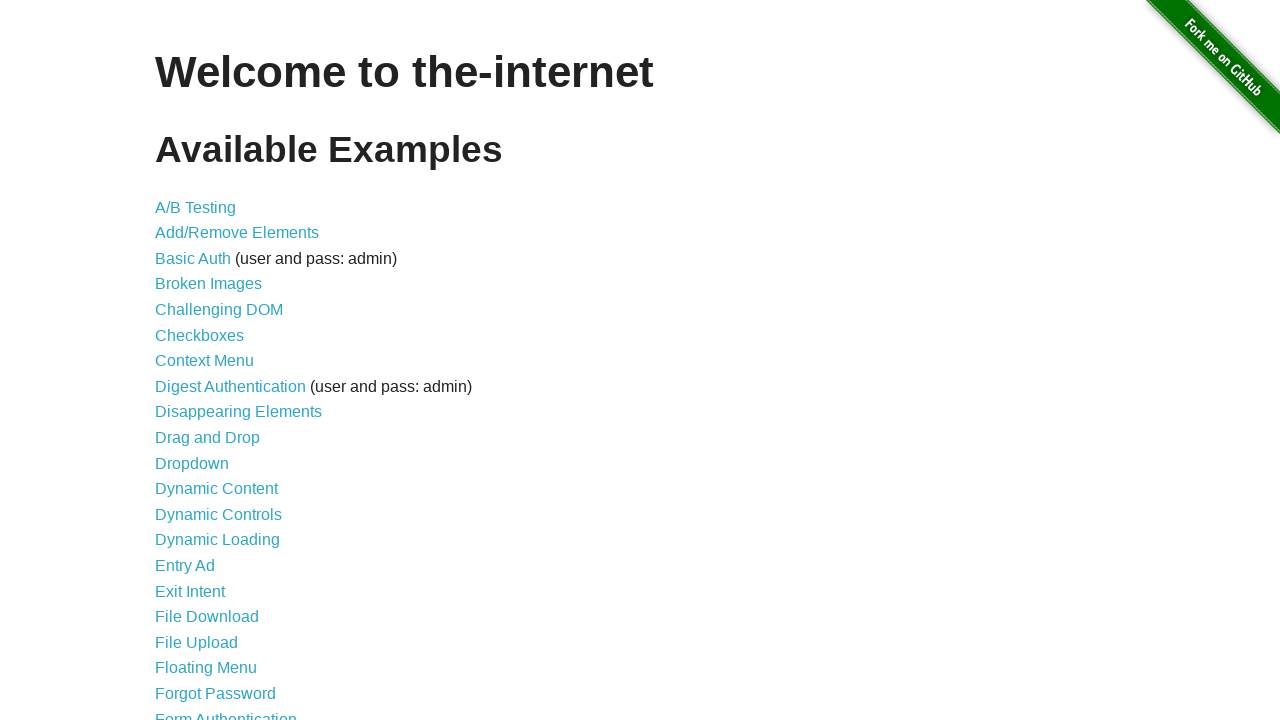

Navigated to A/B test page at /abtest
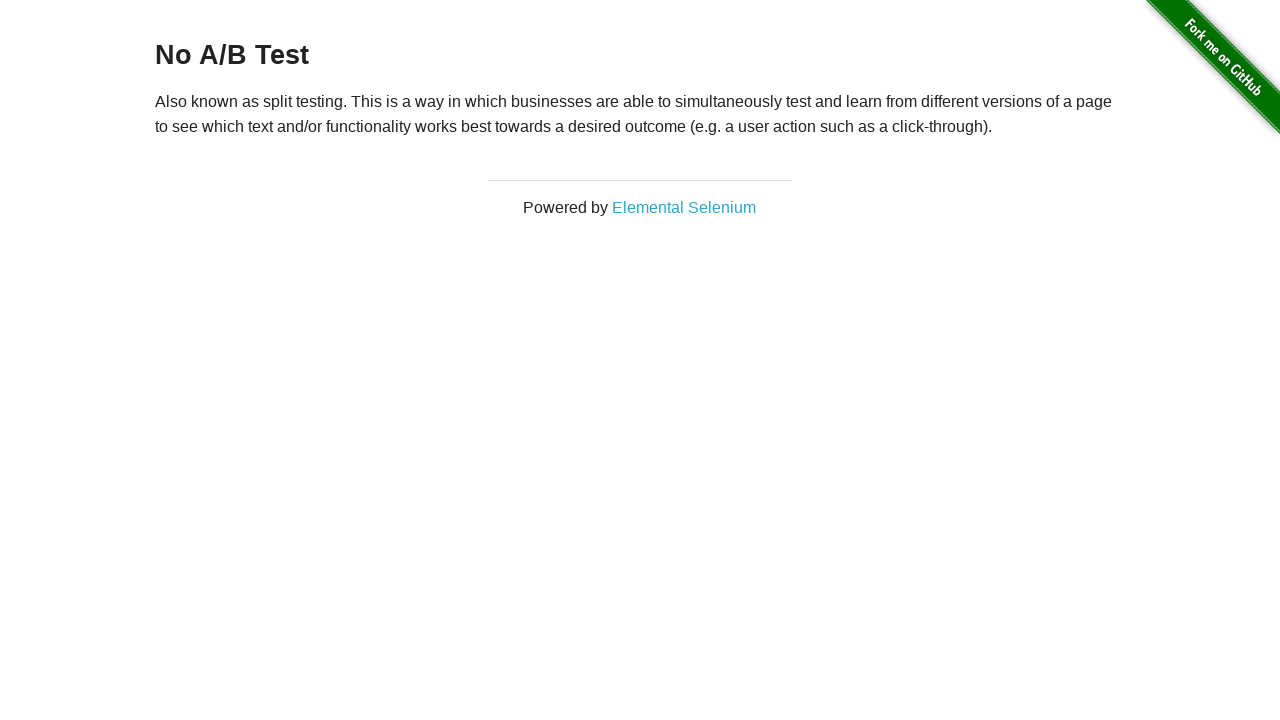

Page heading loaded, verifying opt-out was successful
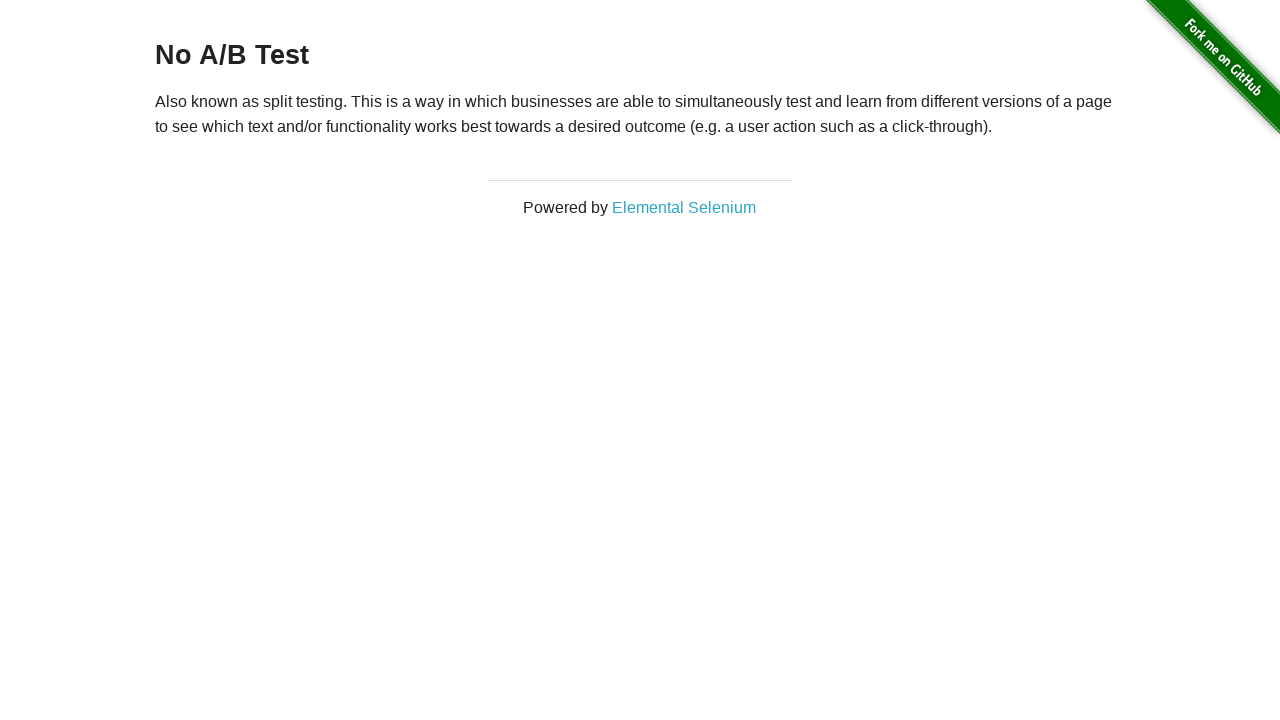

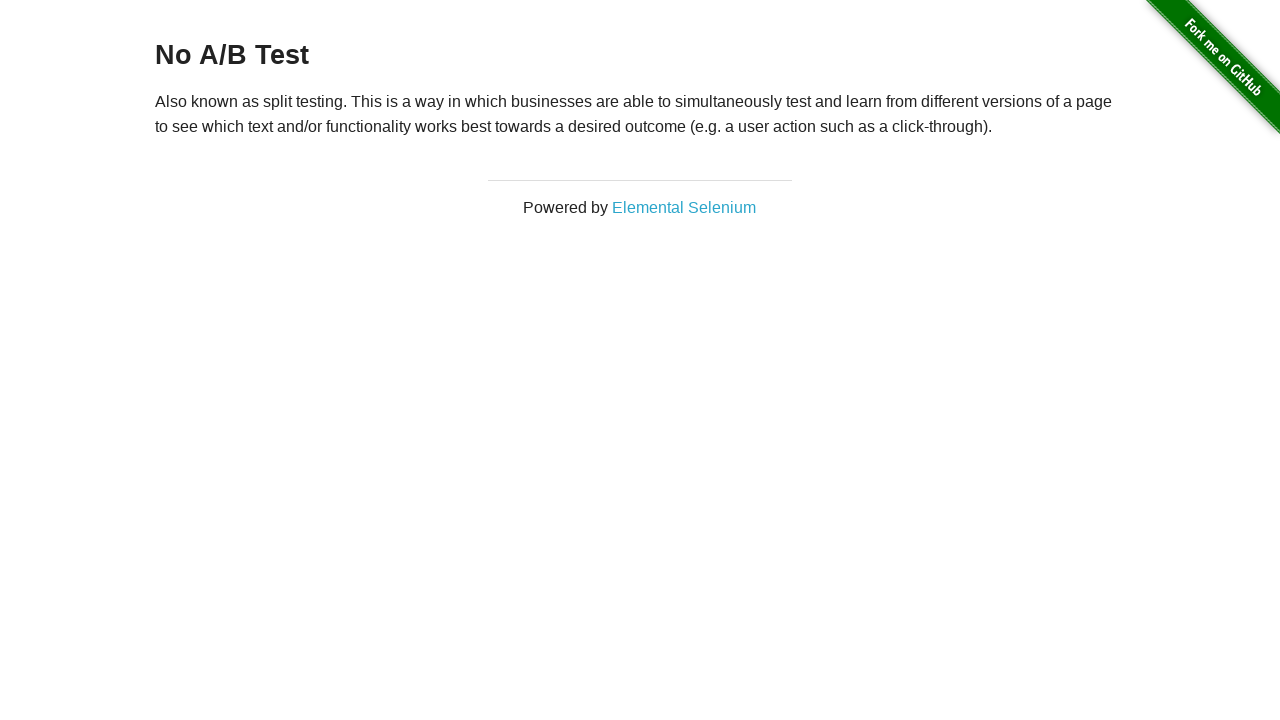